Navigates through three pages of a Hexlet page analyzer application: the index page, the URL page, and the URLs listing page.

Starting URL: https://python-page-analyzer-ru.hexlet.app

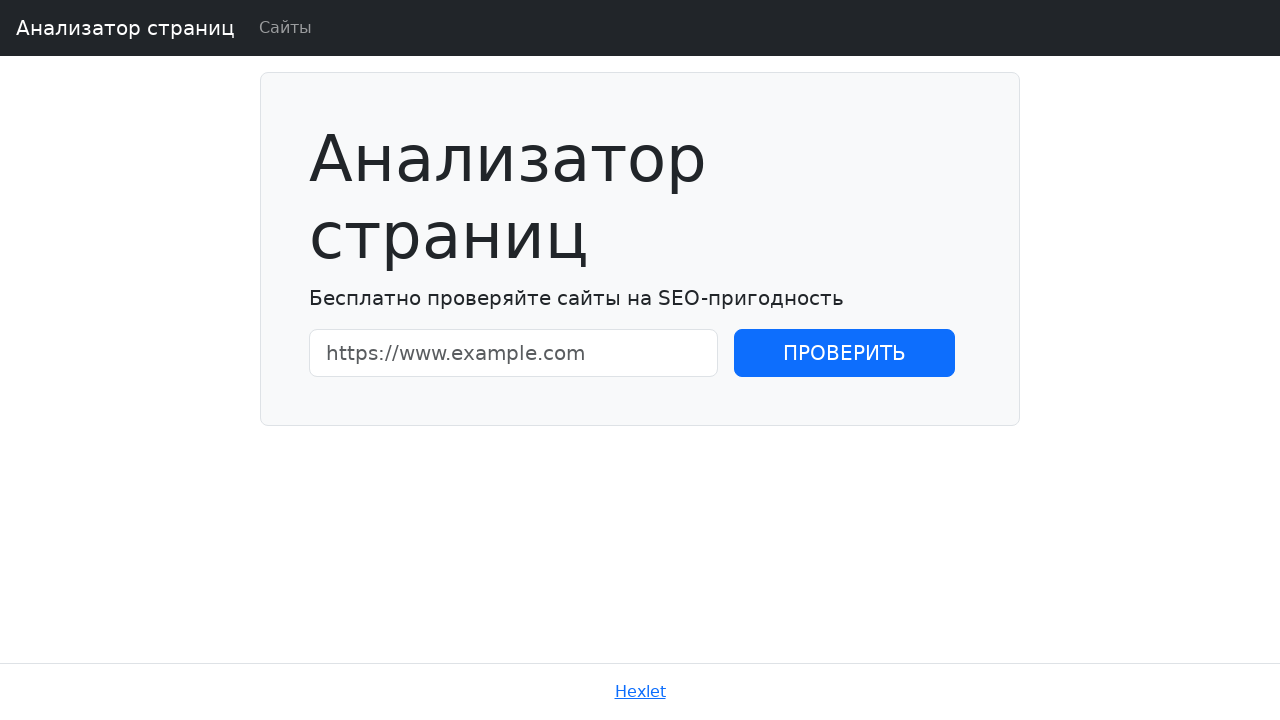

Navigated to URL page
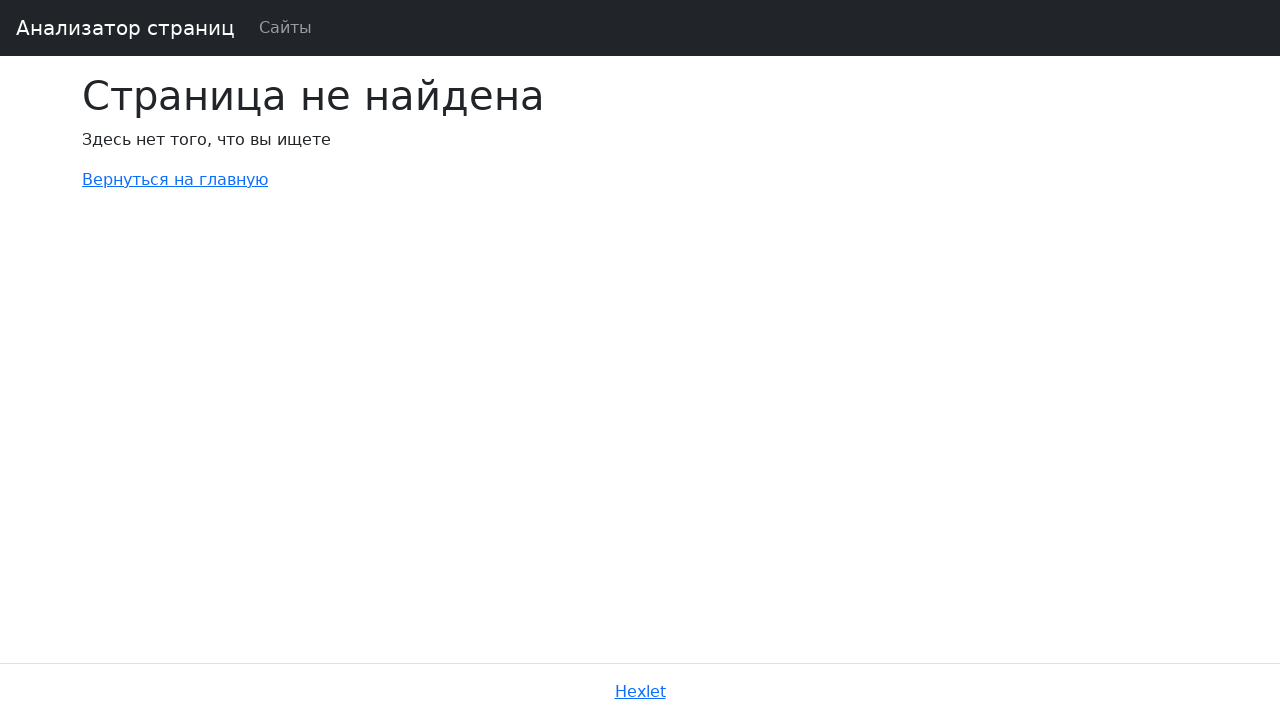

URL page loaded successfully
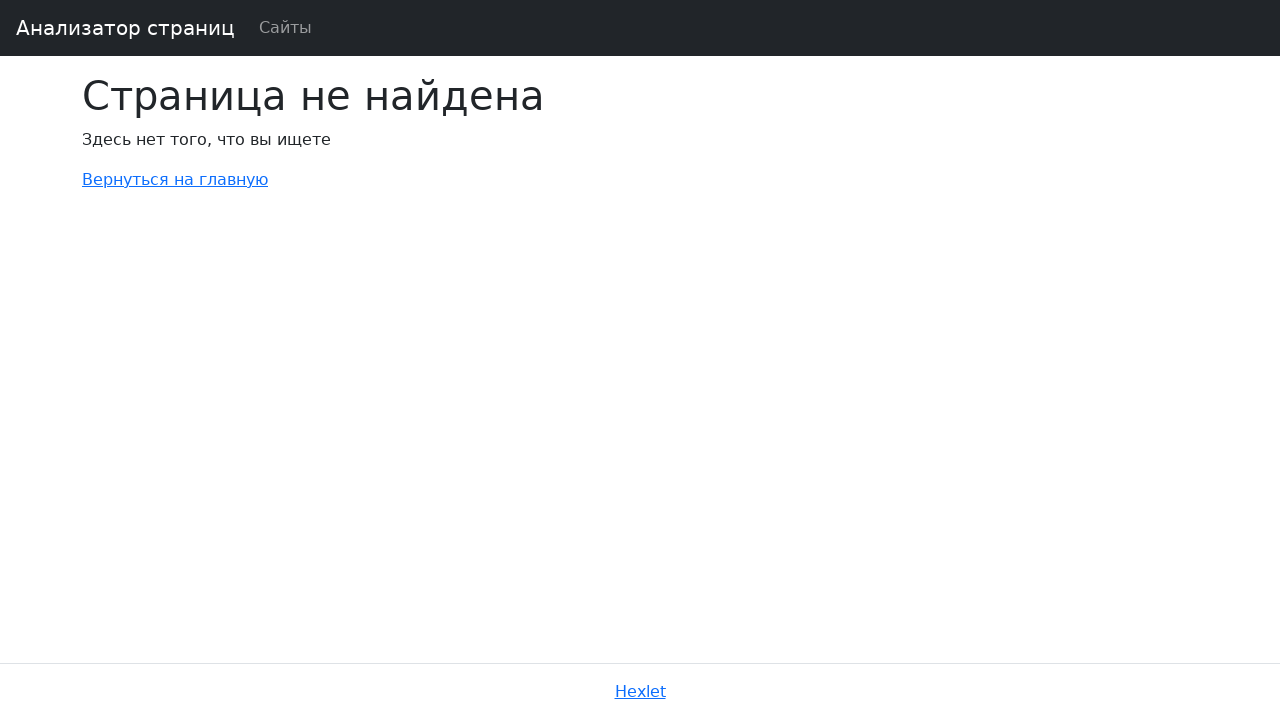

Navigated to URLs listing page
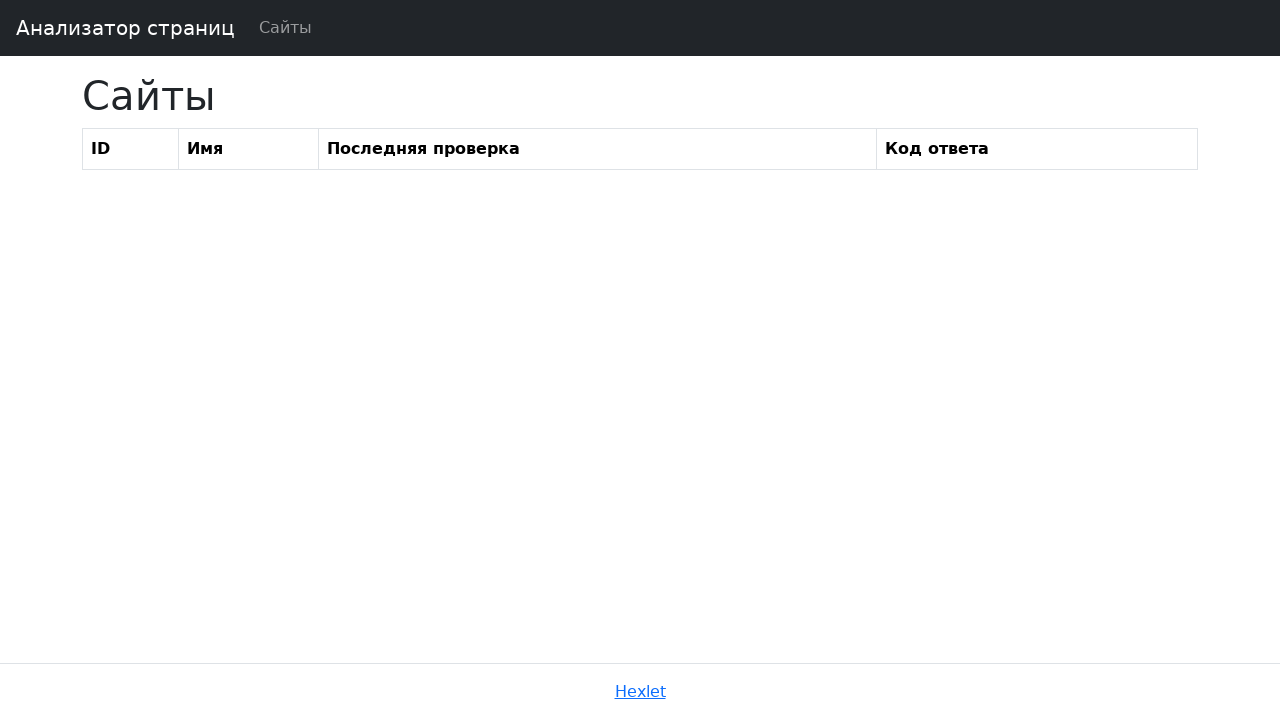

URLs listing page loaded successfully
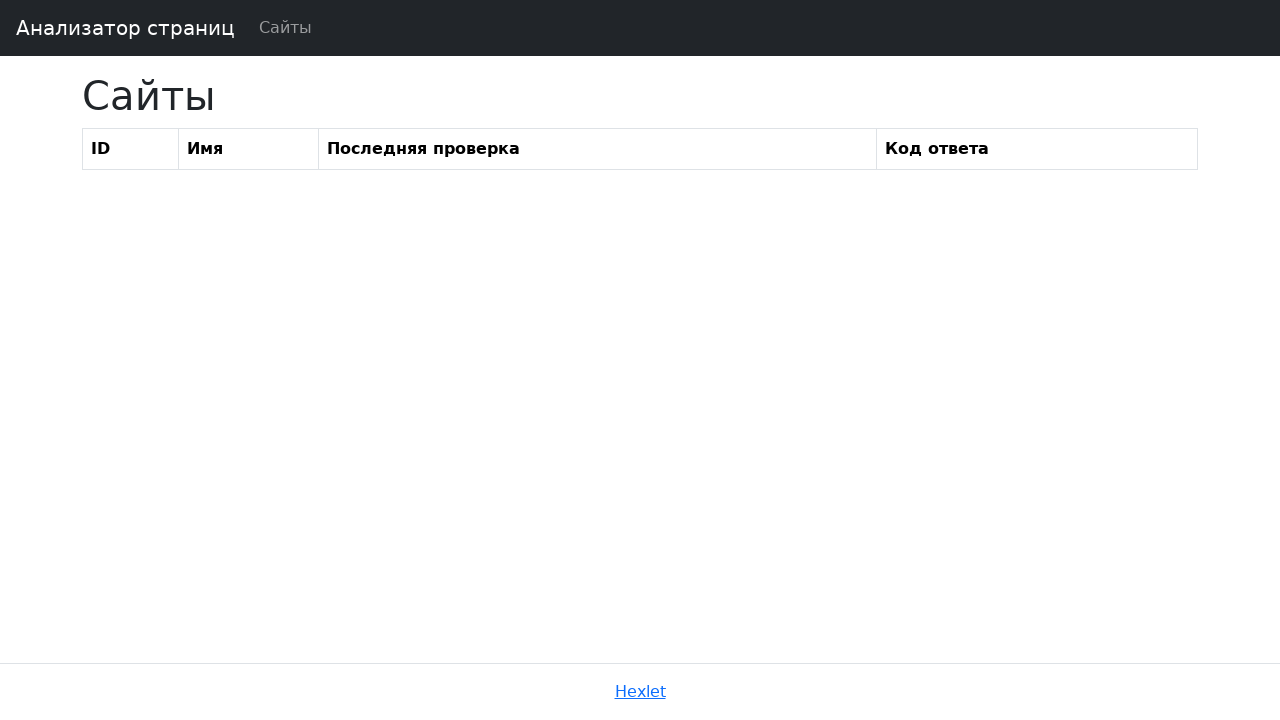

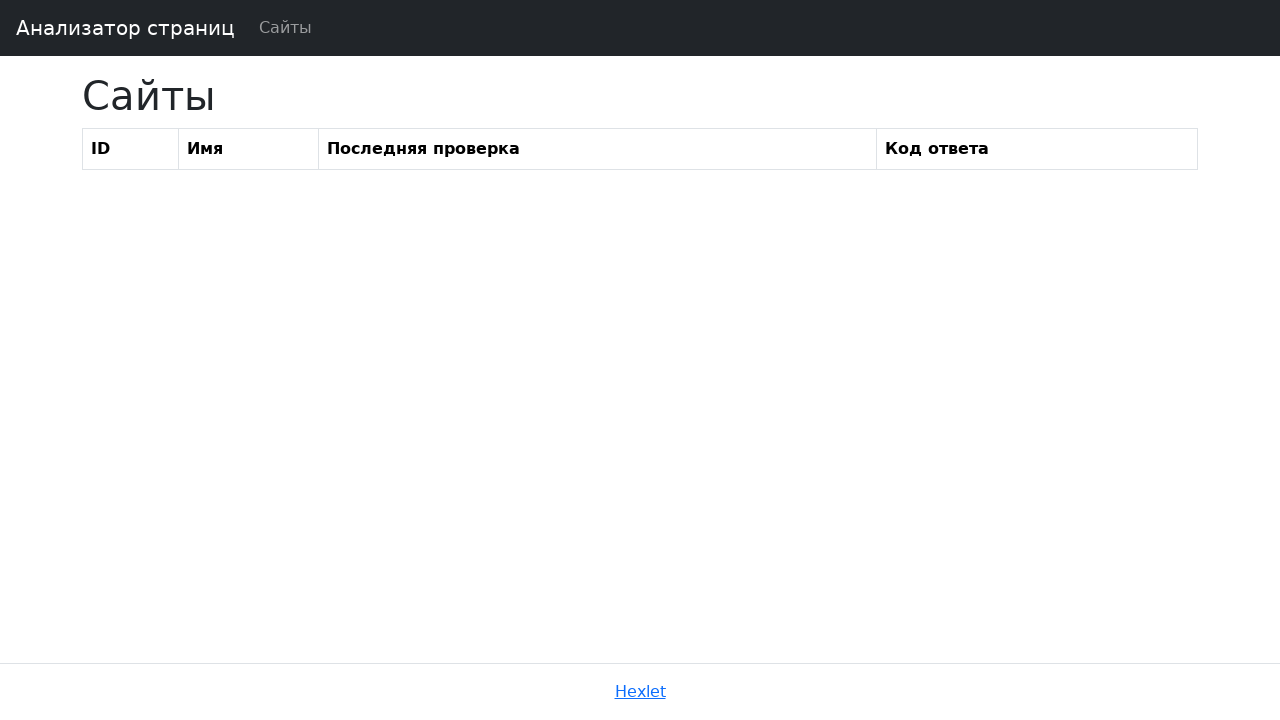